Tests text box form on DemoQA by filling form fields, submitting, and verifying the Text Box header

Starting URL: https://demoqa.com/

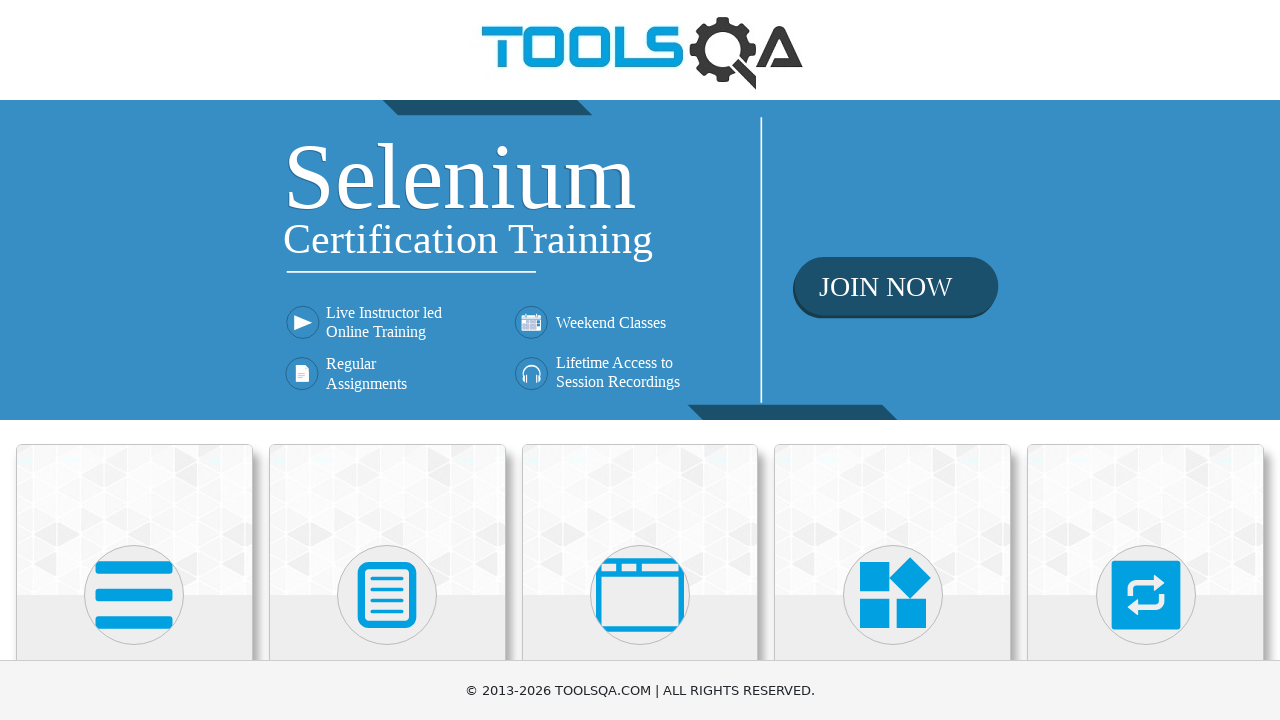

Scrolled down to view Elements card
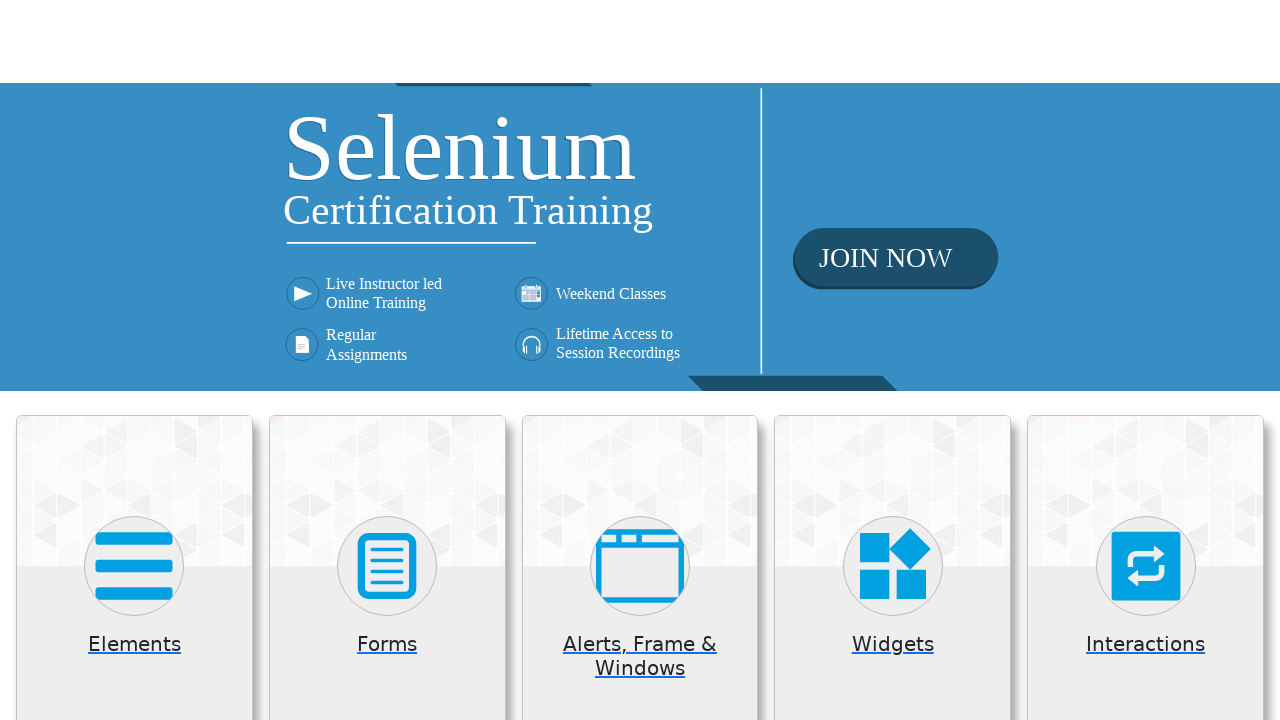

Clicked on Elements card at (134, 520) on .card:has-text('Elements')
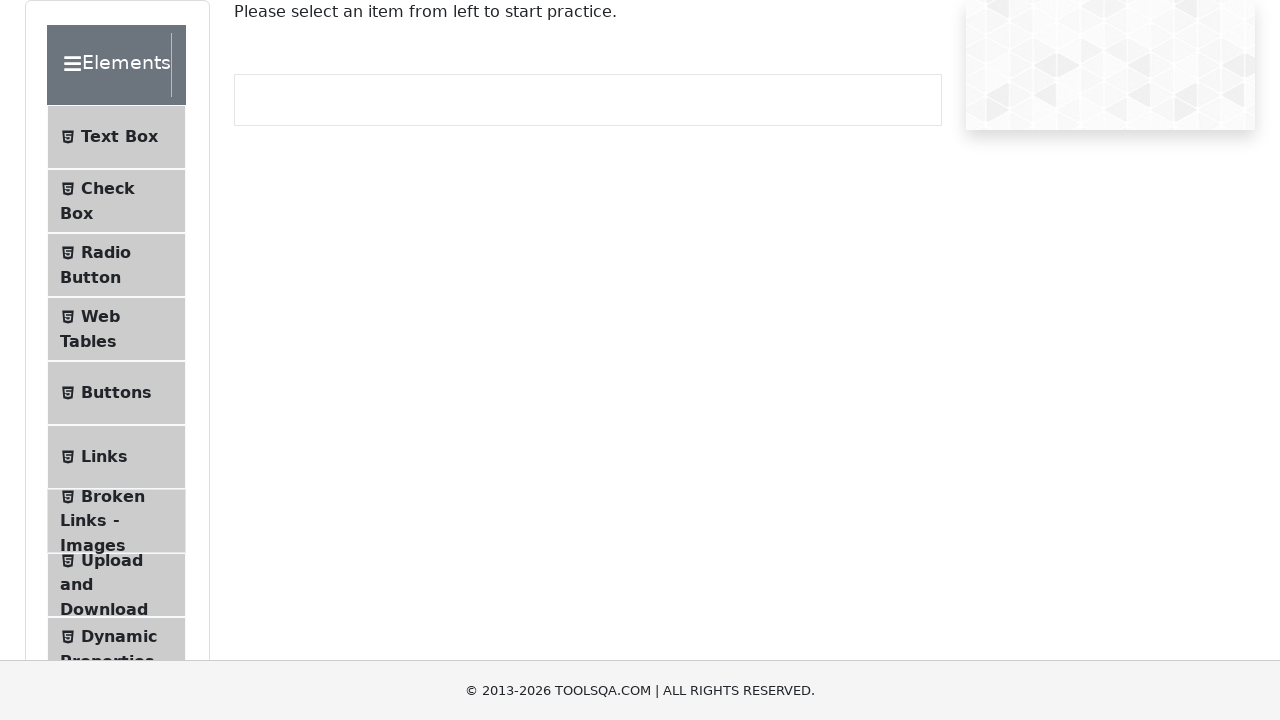

Clicked on Text Box menu item at (116, 137) on li:has-text('Text Box')
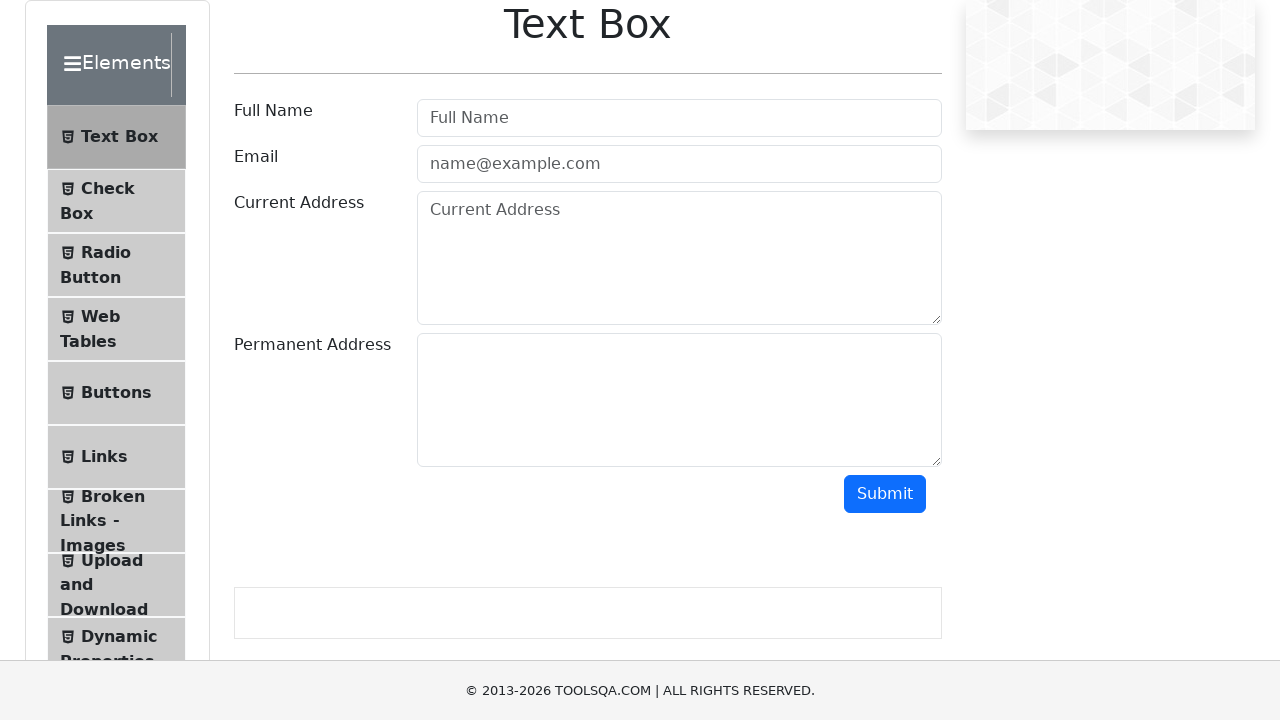

Filled Full Name field with 'Carlos Rivera' on #userName
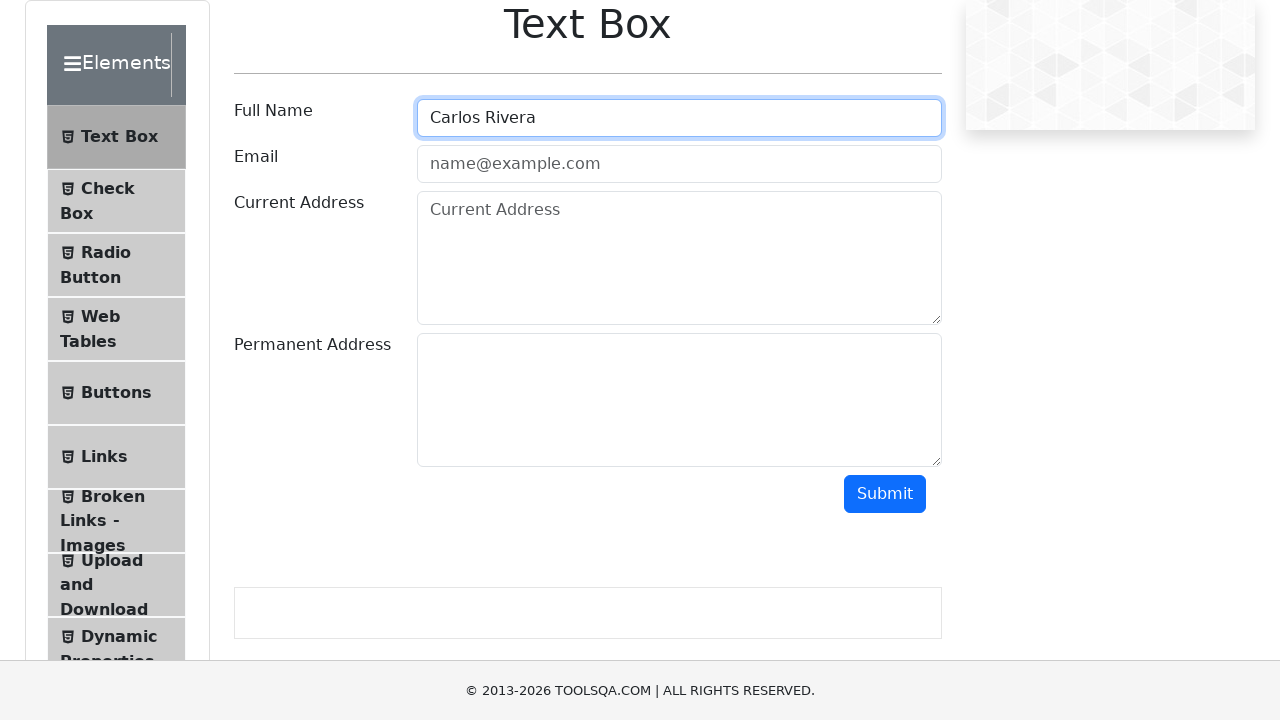

Filled Email field with 'carlos.rivera@example.com' on #userEmail
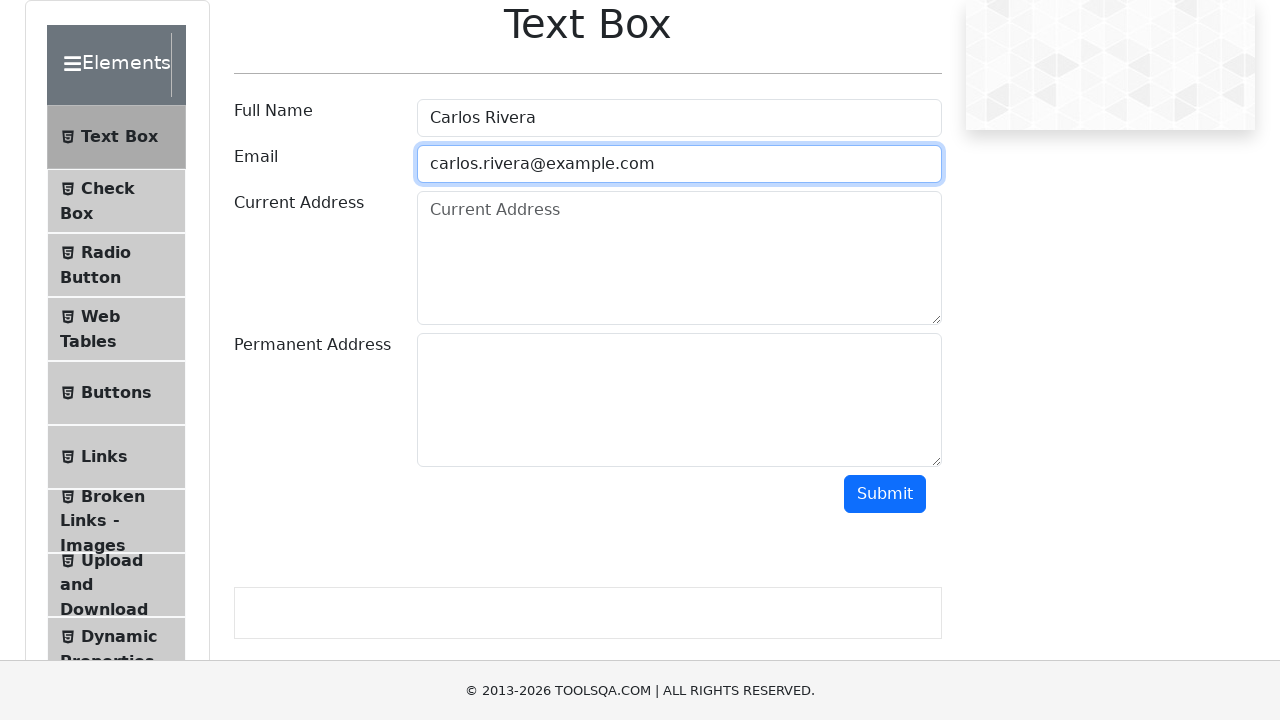

Filled Current Address field with '789 Pine Road' on #currentAddress
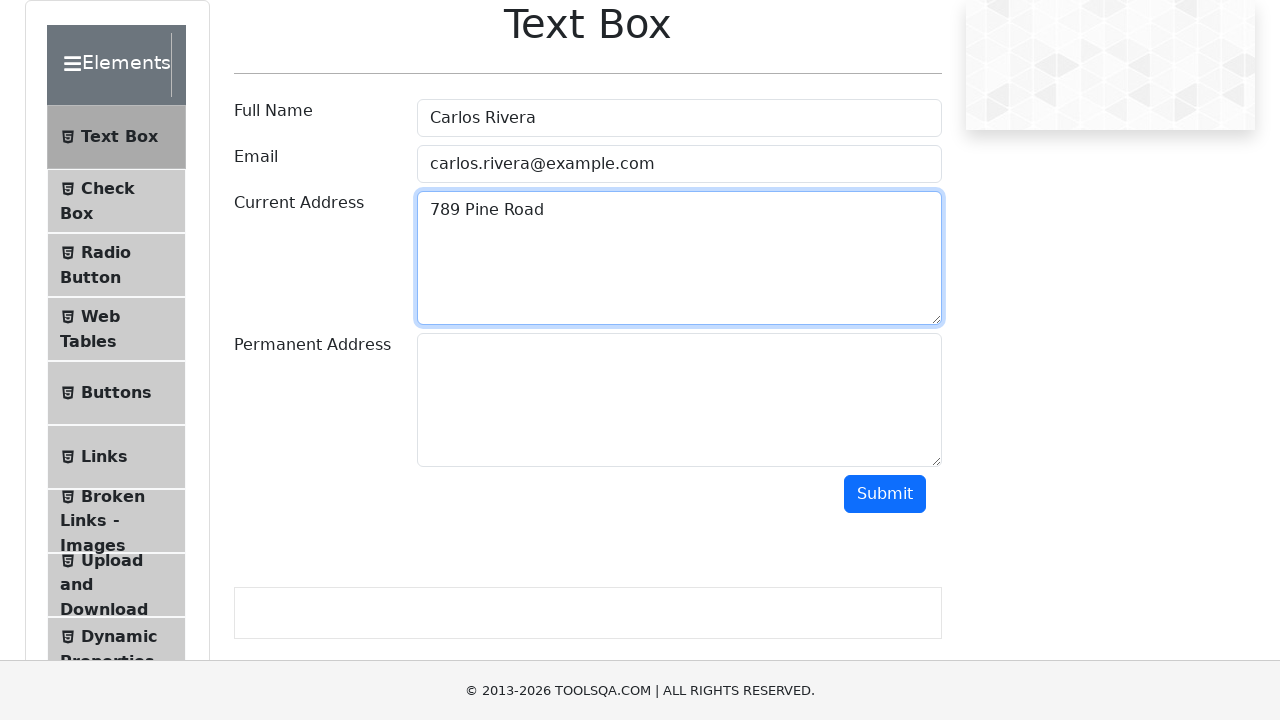

Filled Permanent Address field with '321 Elm Street' on #permanentAddress
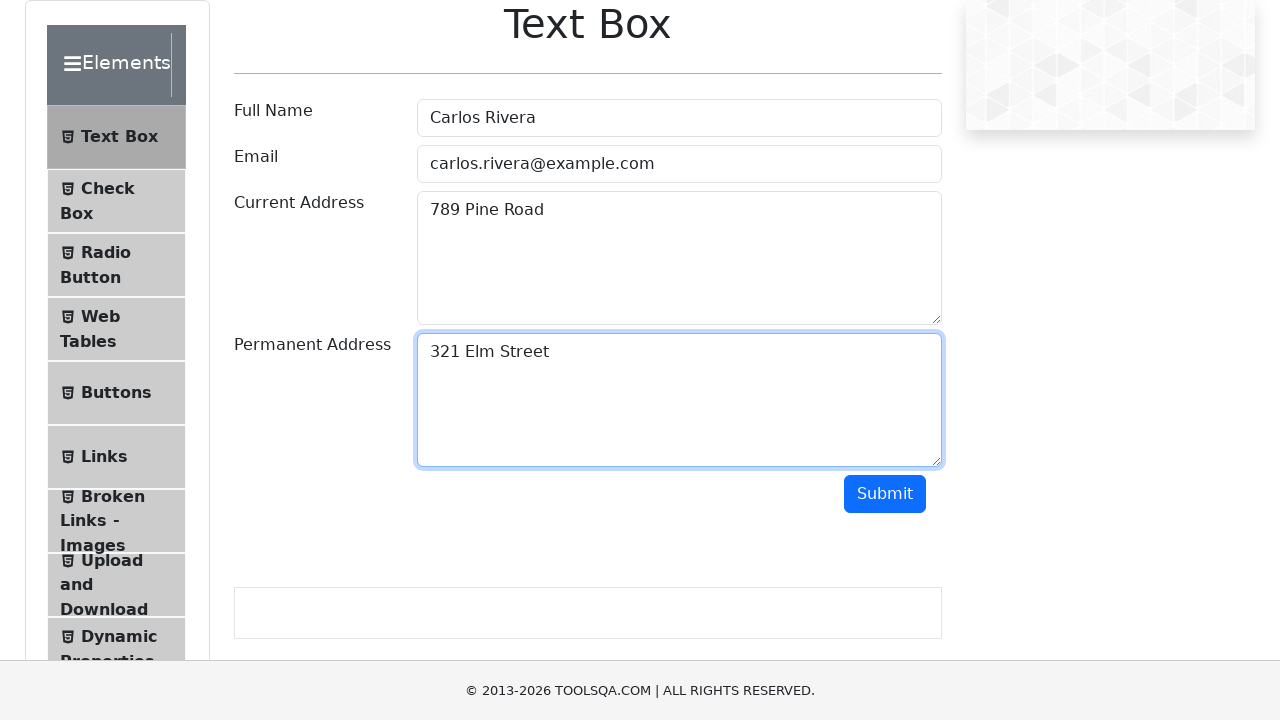

Scrolled down to view Submit button
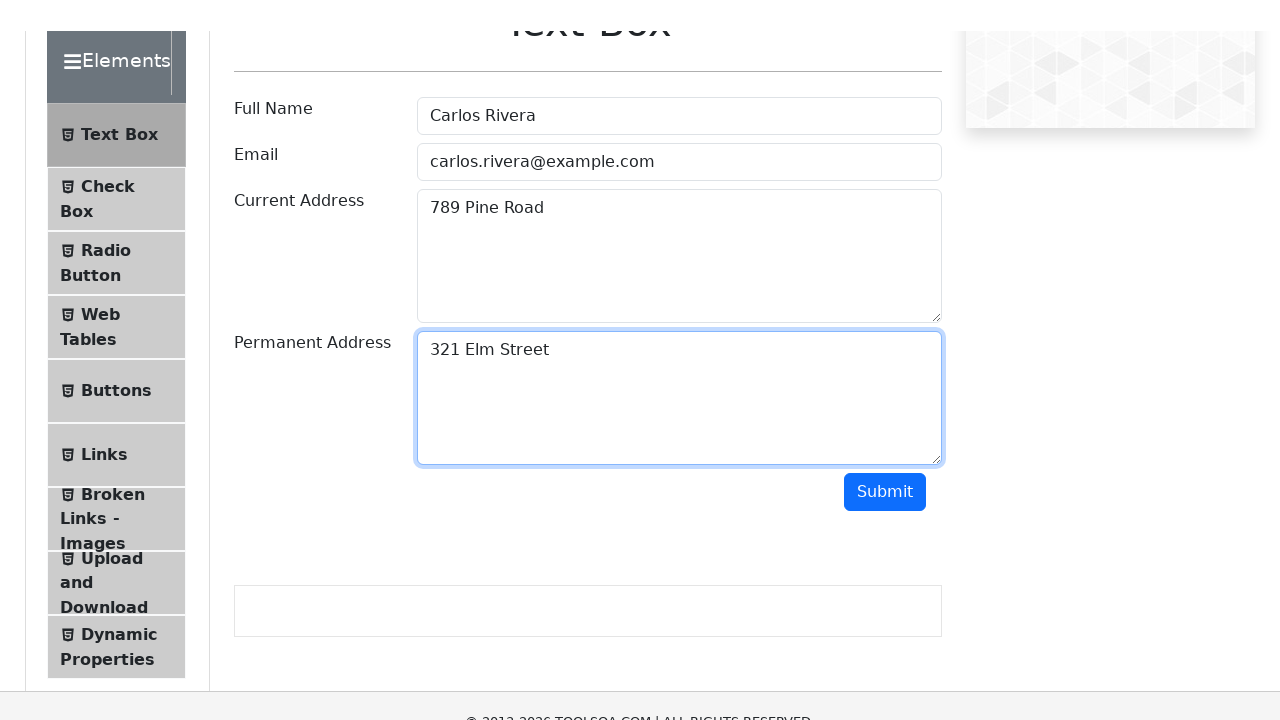

Clicked Submit button to submit form at (885, 378) on #submit
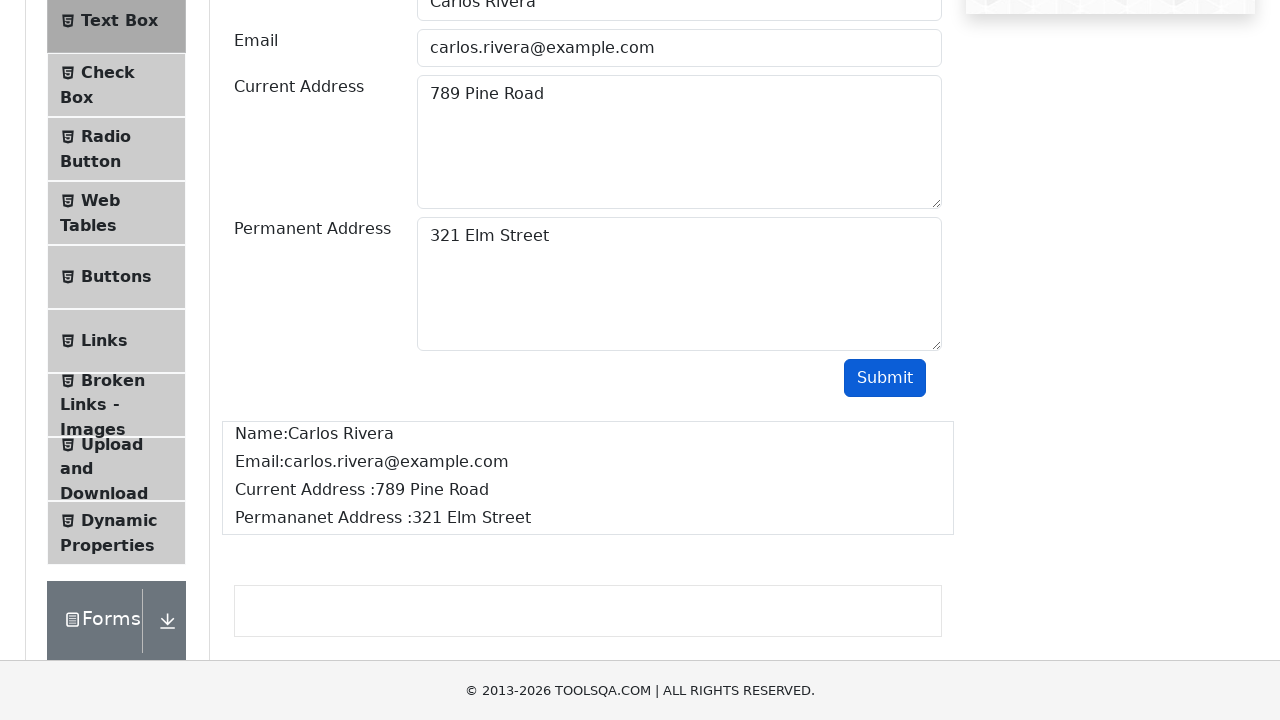

Clicked on Text Box header to verify submission at (640, 360) on div:has-text('Text Box')
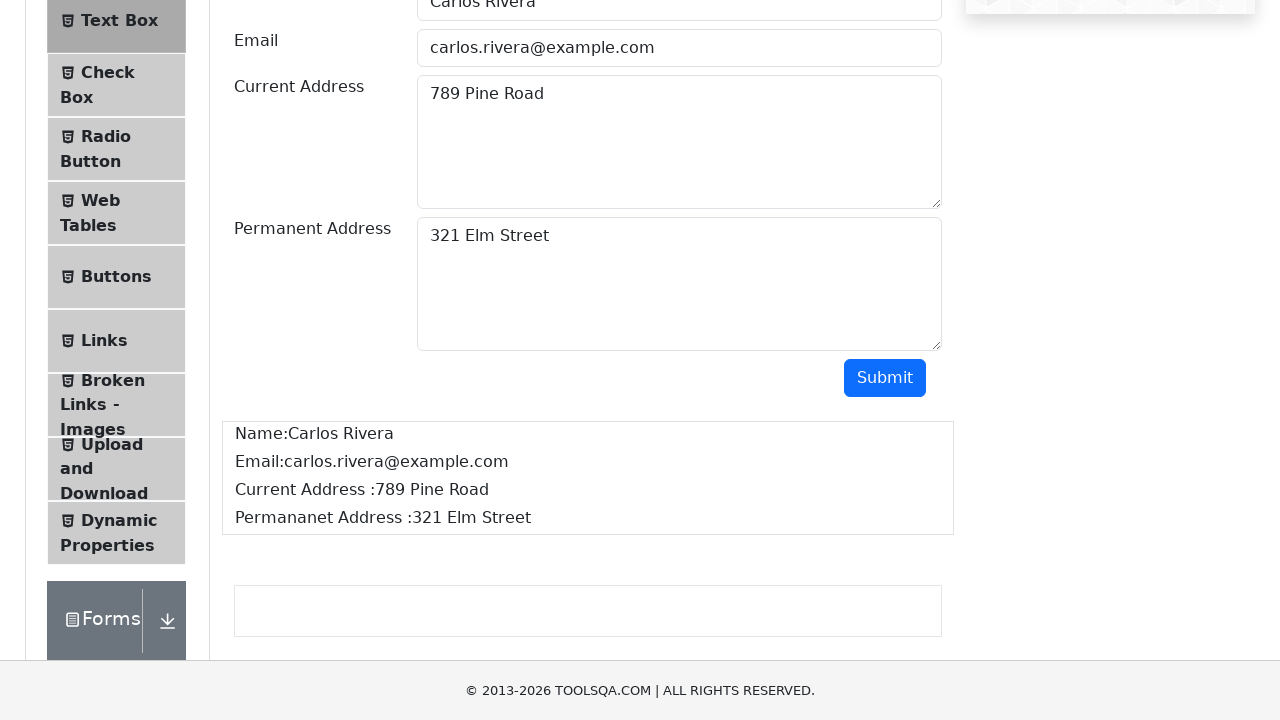

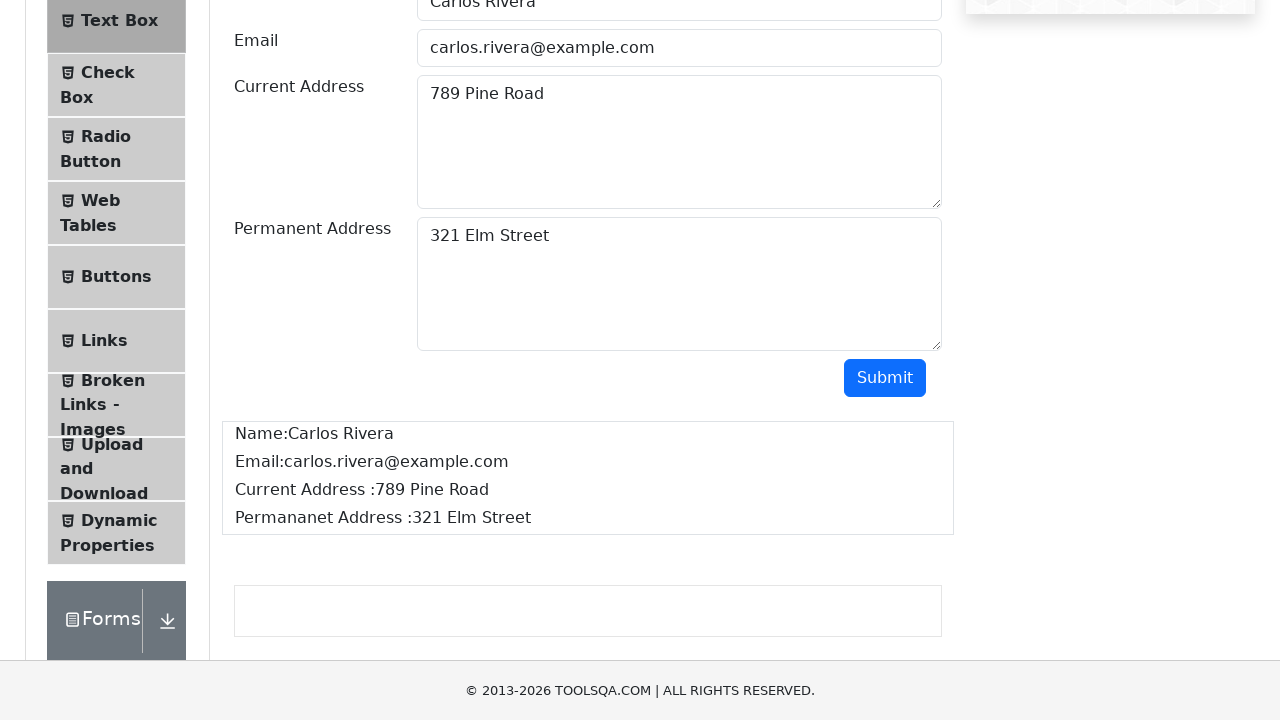